Tests two input field calculator functionality by entering two numbers and verifying their sum is calculated correctly

Starting URL: https://www.lambdatest.com/selenium-playground/

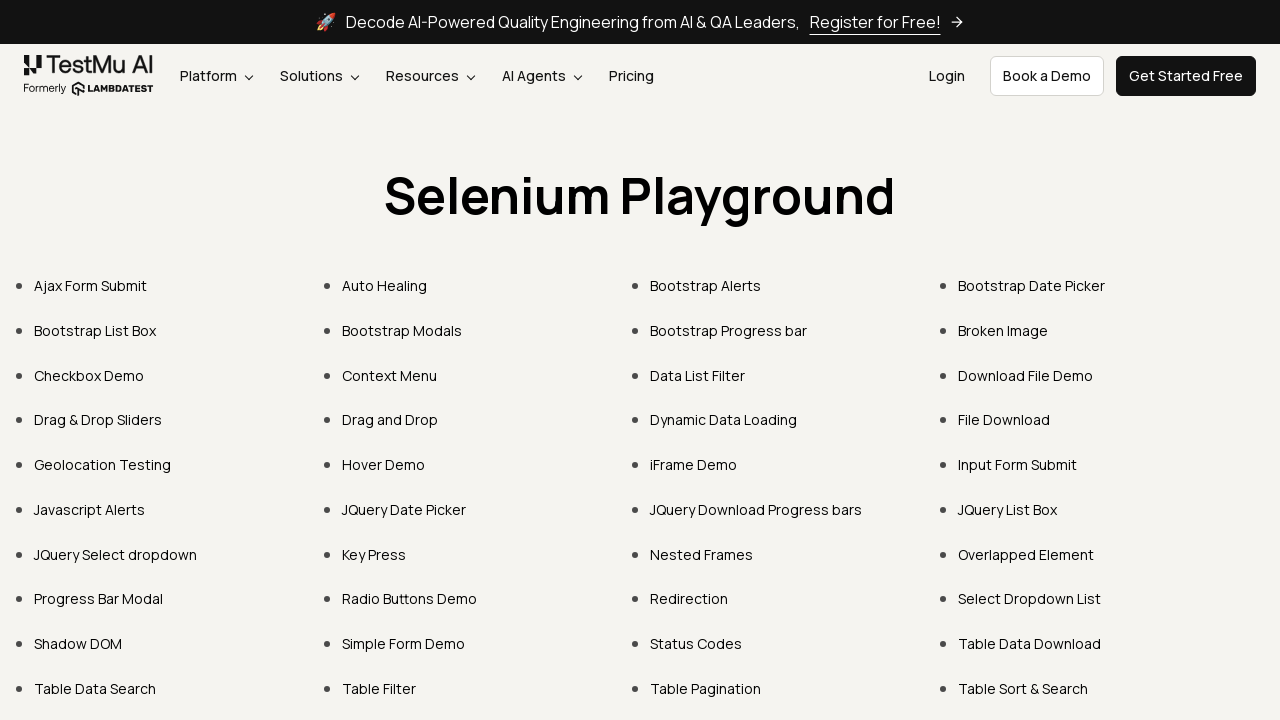

Clicked on Simple Form Demo link at (404, 644) on xpath=//a[.="Simple Form Demo"]
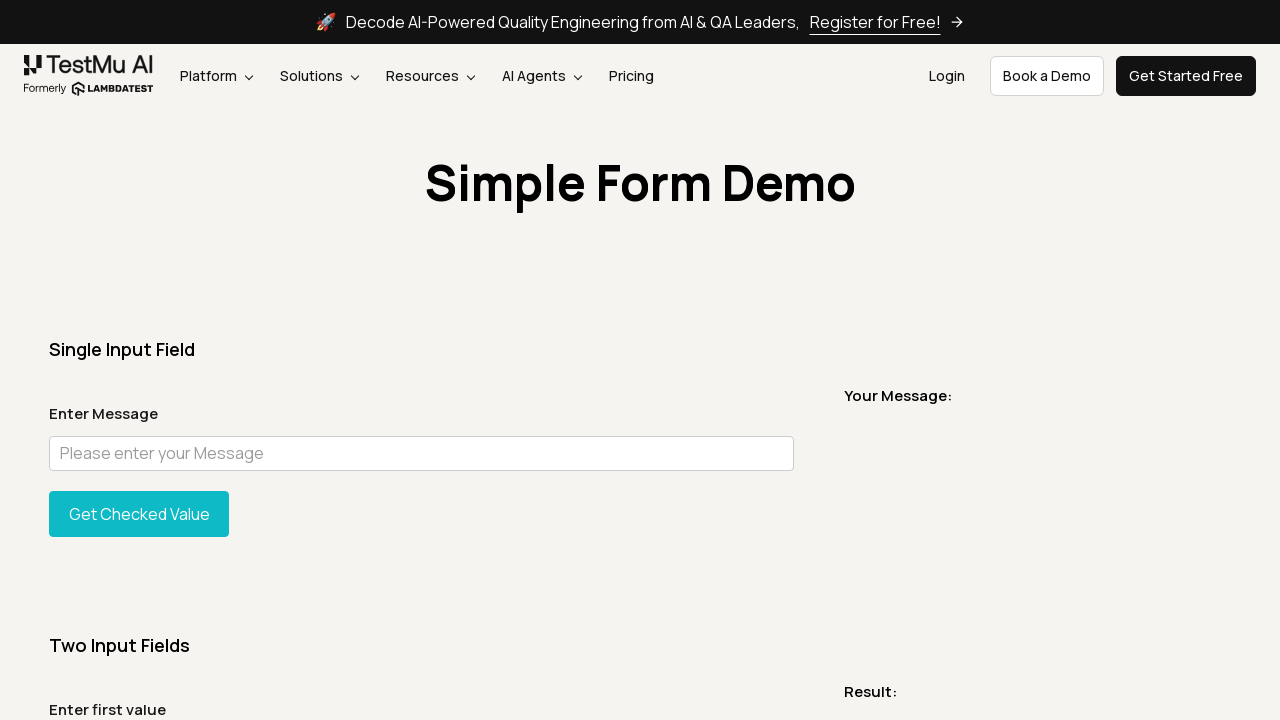

Simple Form Demo page loaded
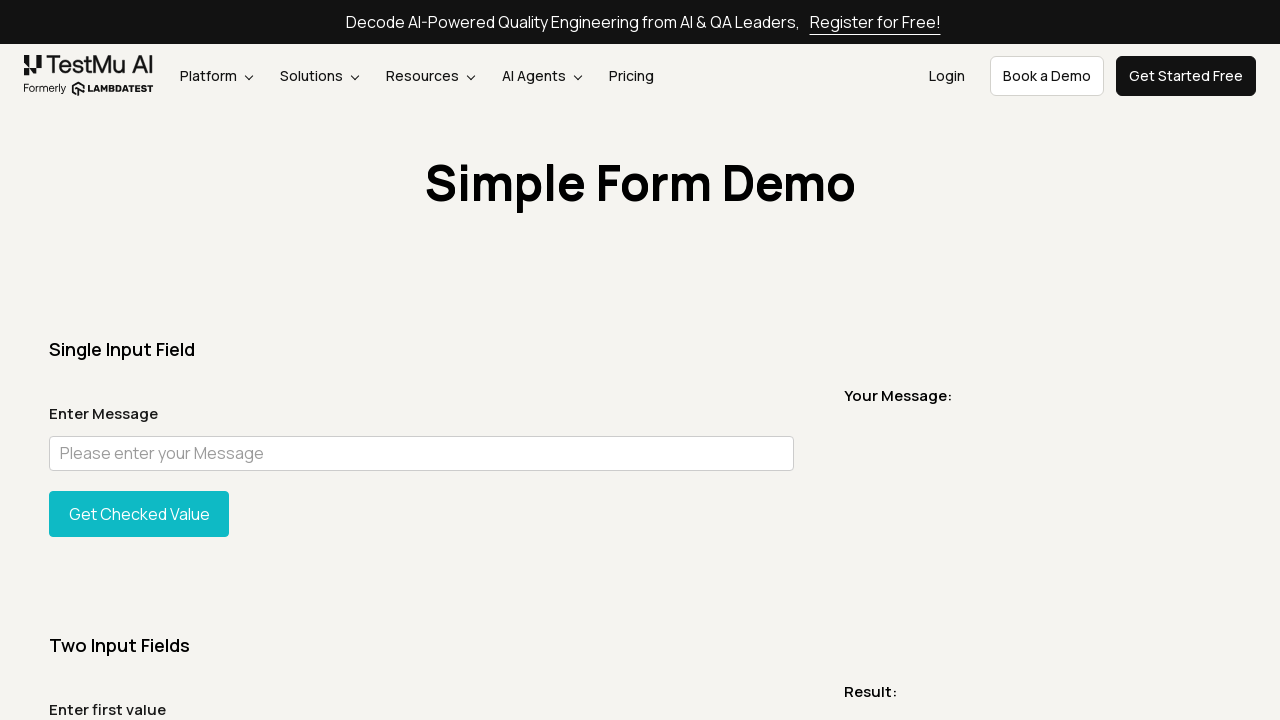

Entered first value (42) in first input field on //input[@id="sum1"]
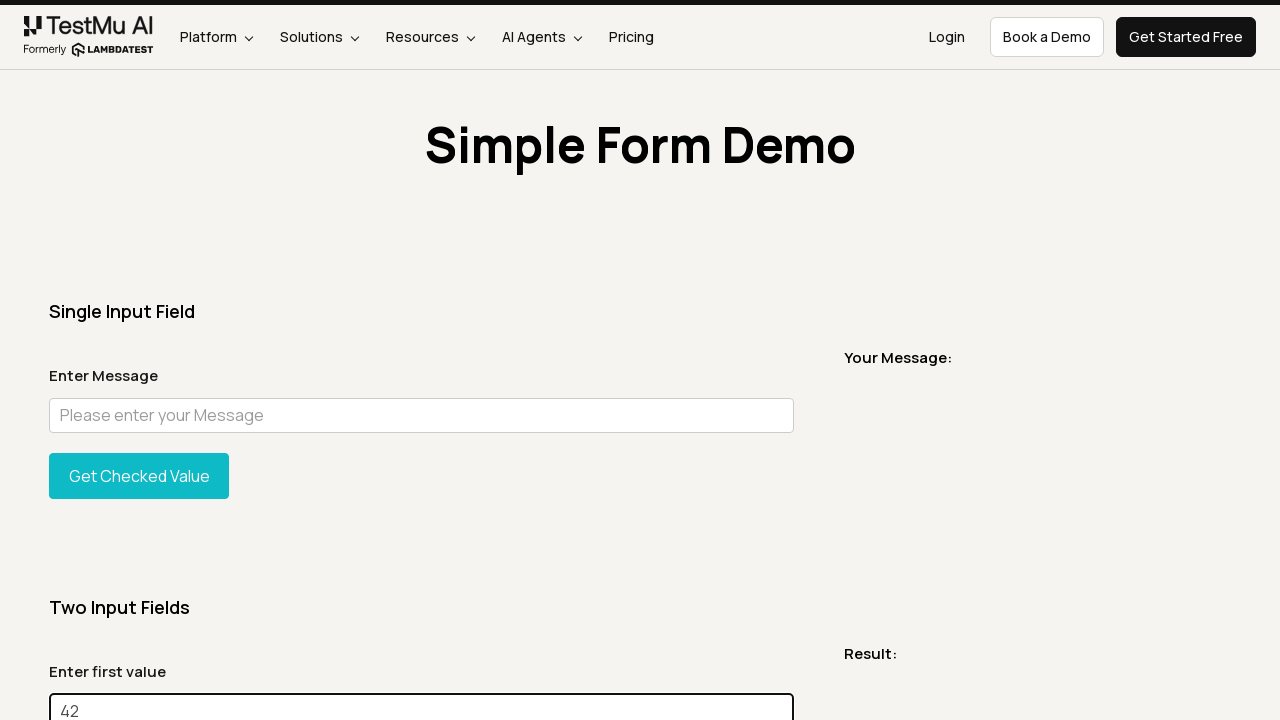

Entered second value (73) in second input field on //input[@id="sum2"]
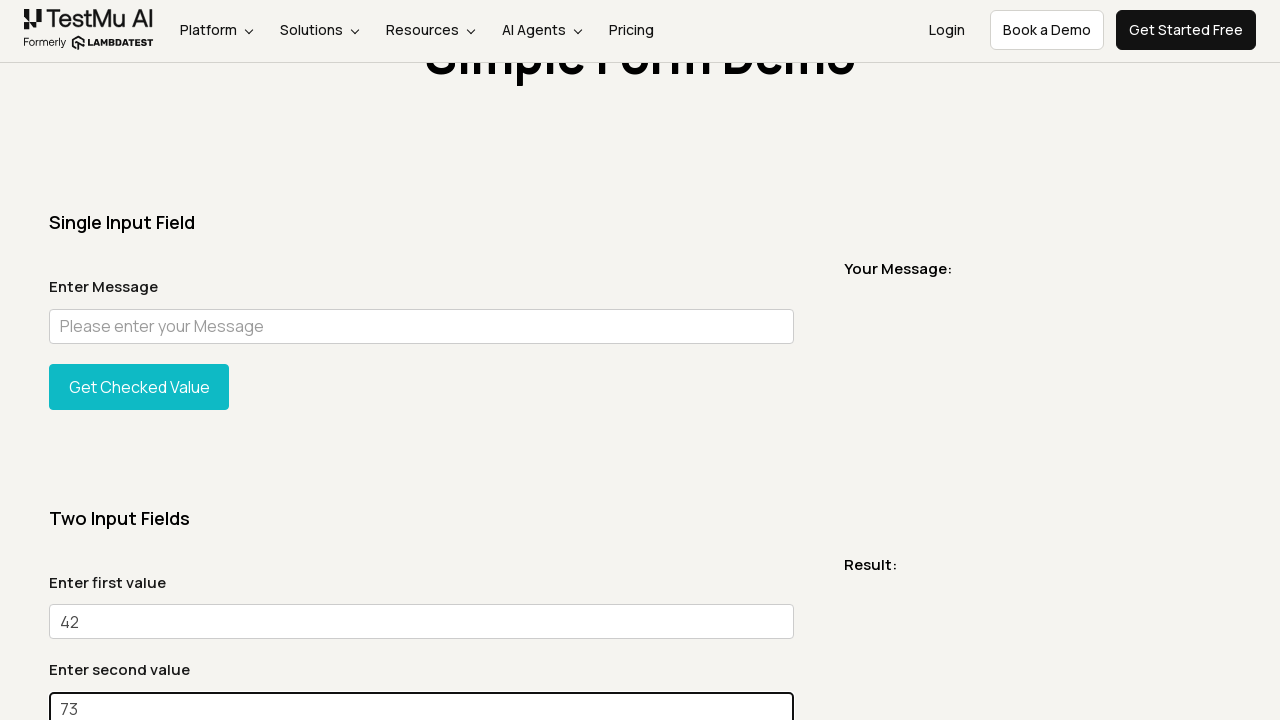

Clicked Get Sum button to calculate sum at (139, 360) on xpath=//button[.="Get Sum"]
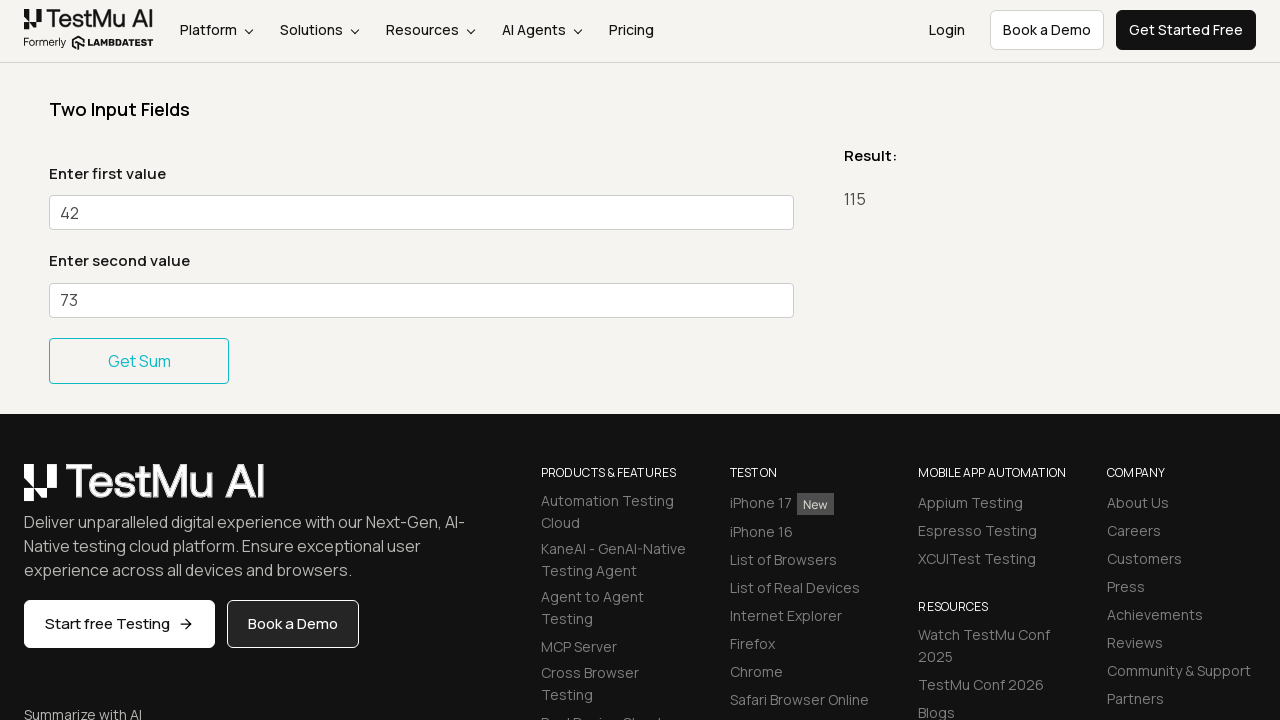

Sum result displayed (42 + 73 = 115)
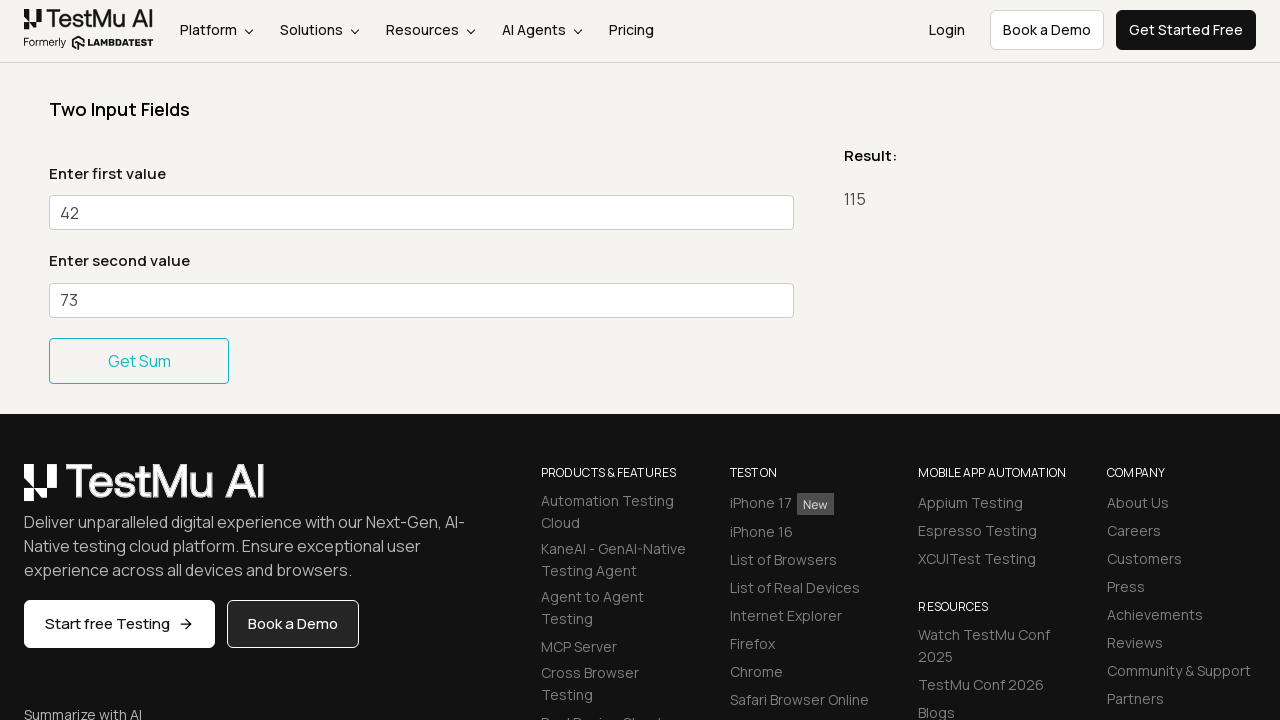

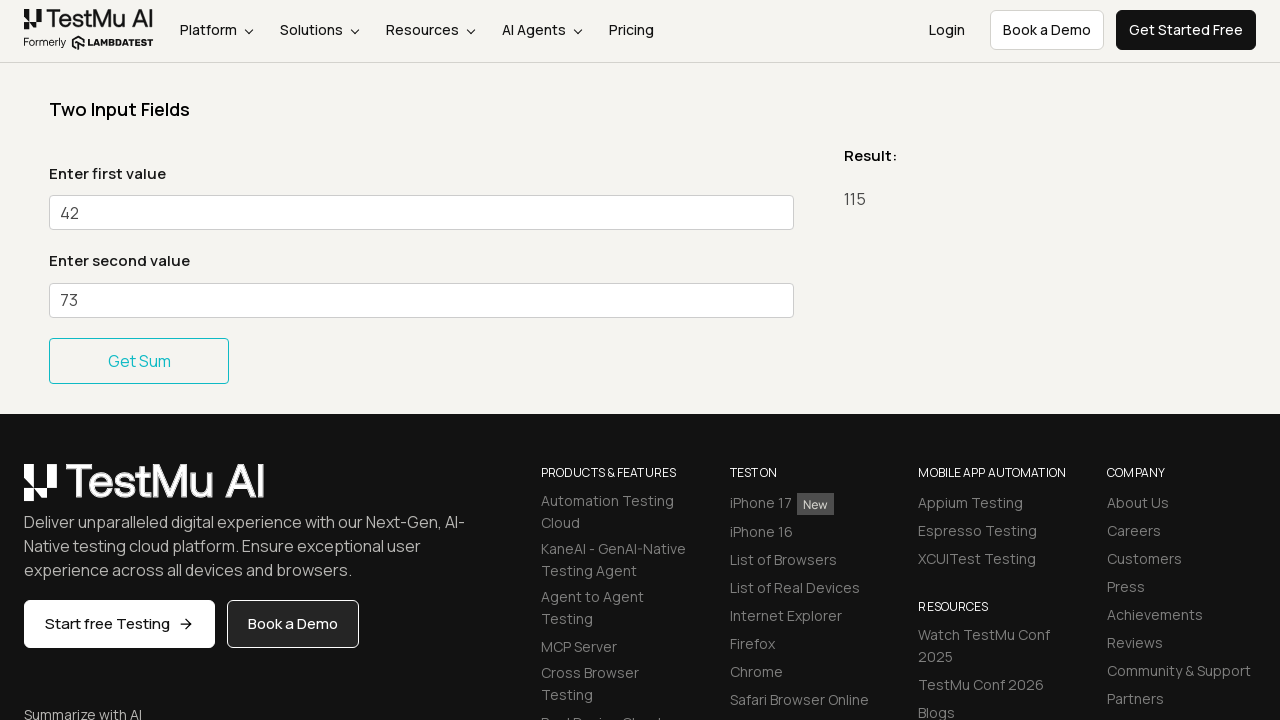